Verifies that the About us menu label is displayed on the VyTrack homepage

Starting URL: https://vytrack.com

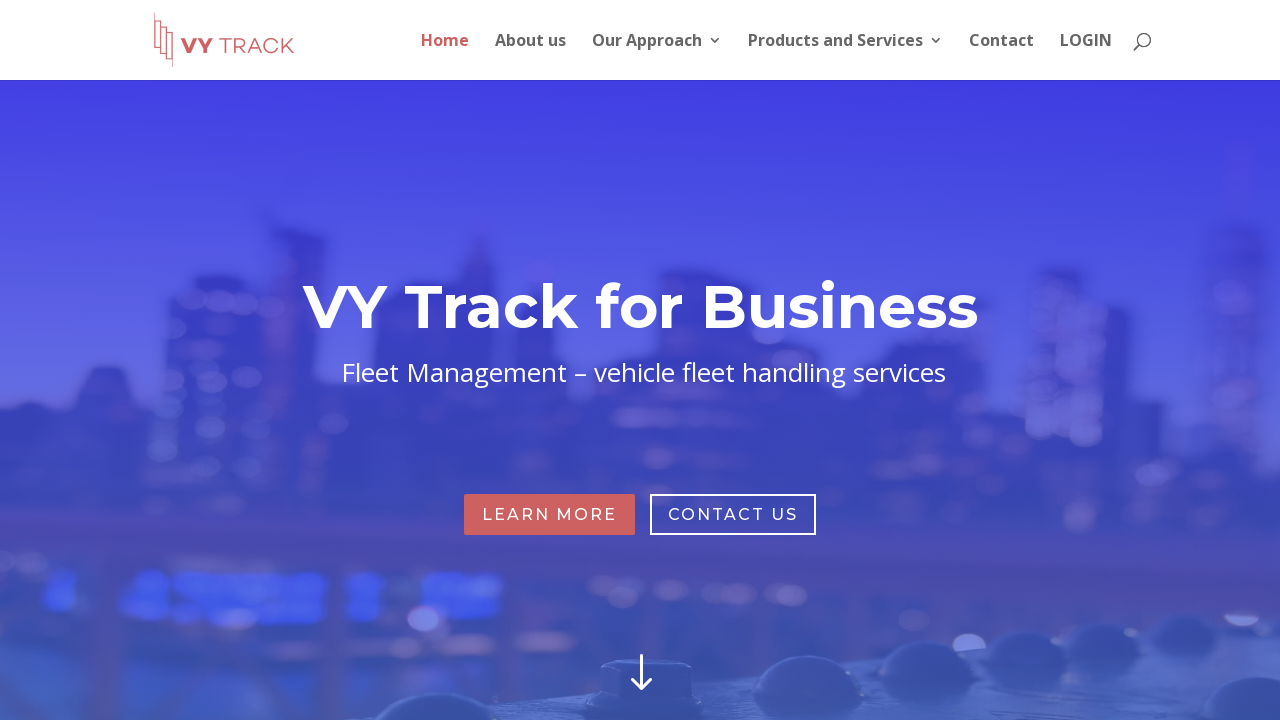

Navigated to VyTrack homepage at https://vytrack.com
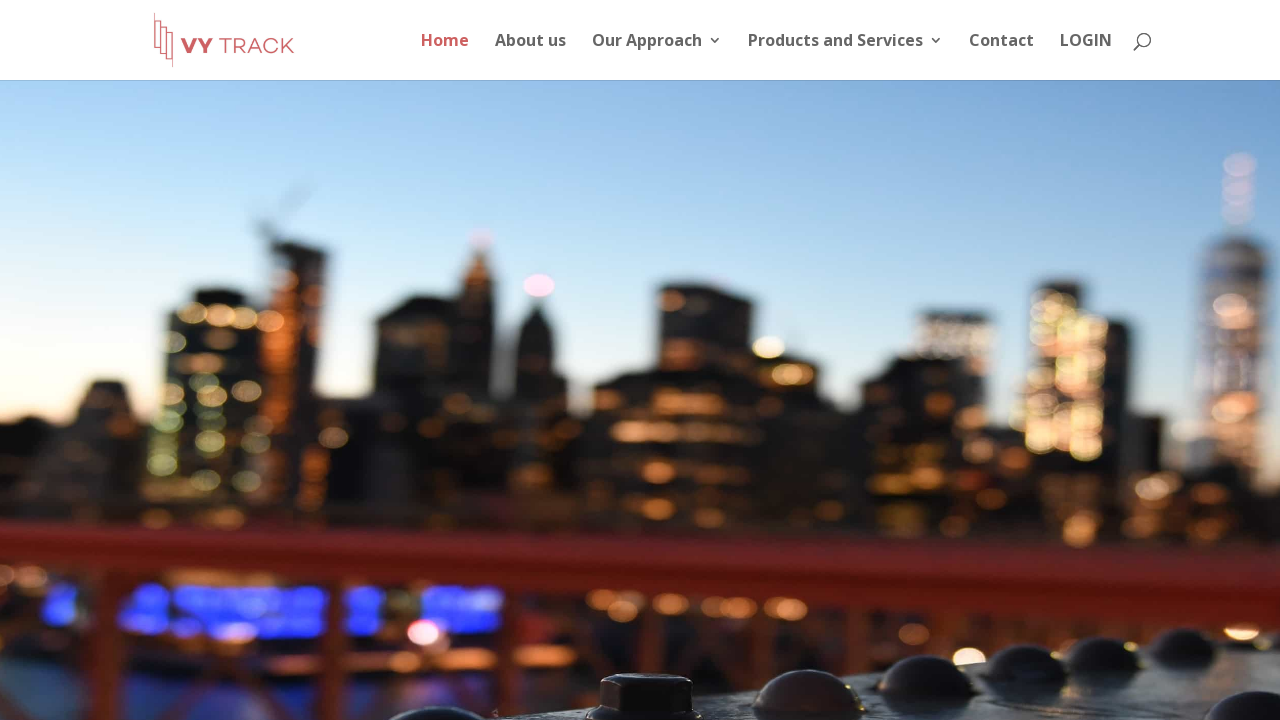

Located About us menu label element
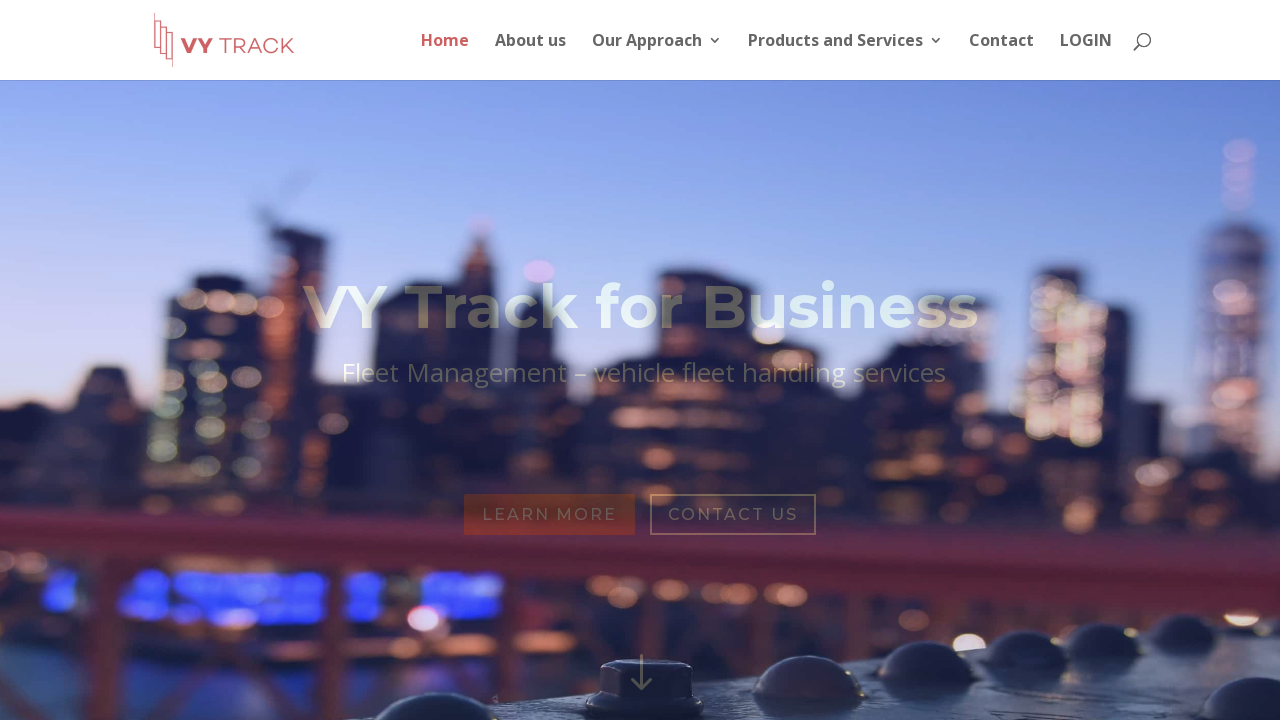

About us menu label became visible
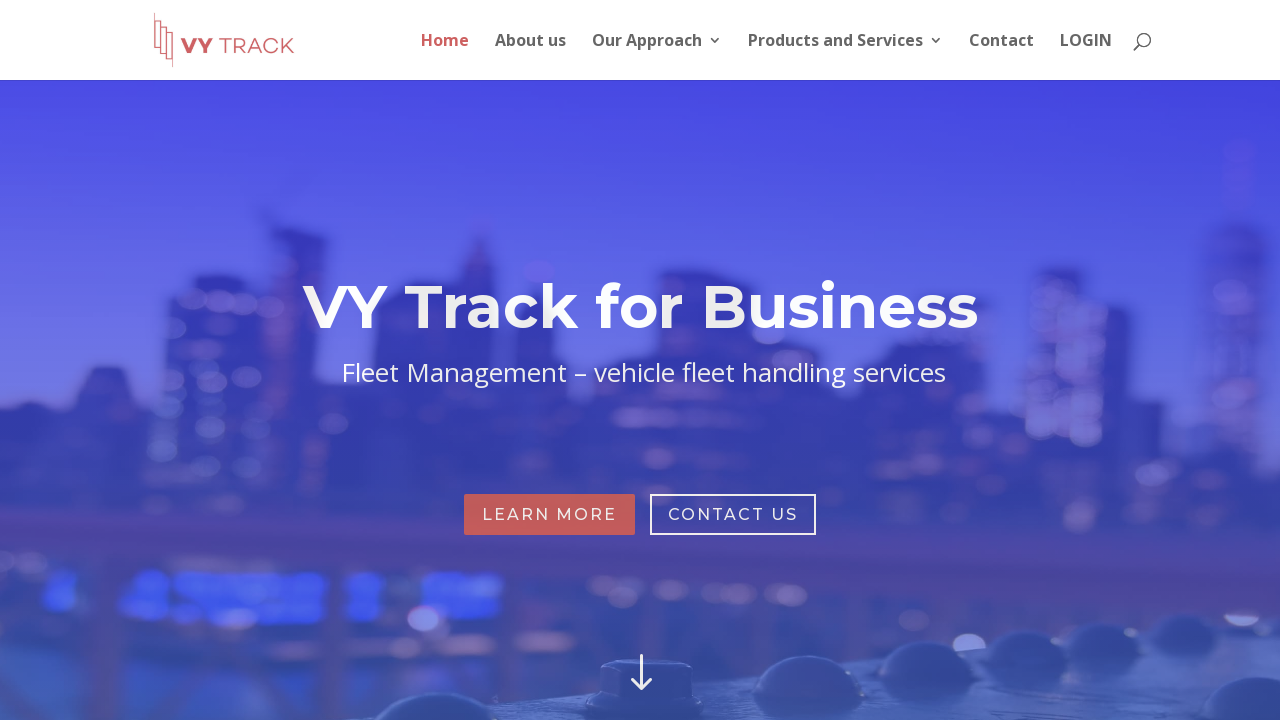

Verified that About us menu label is displayed
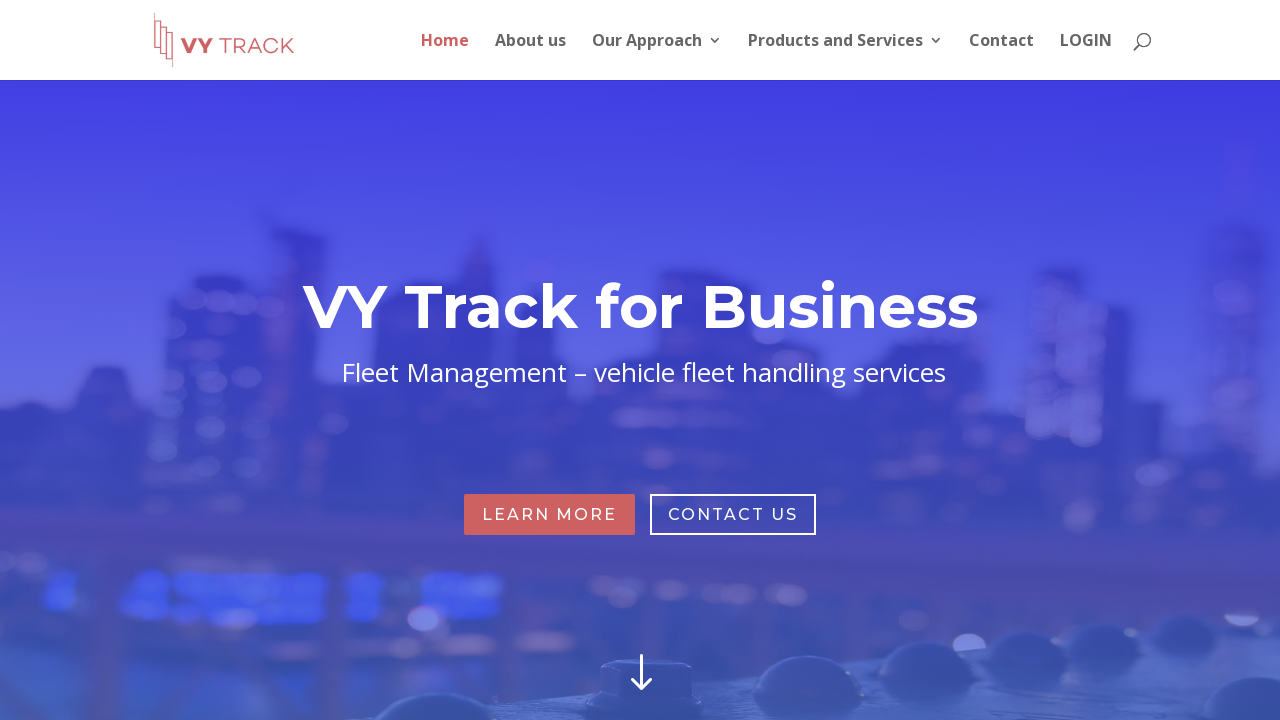

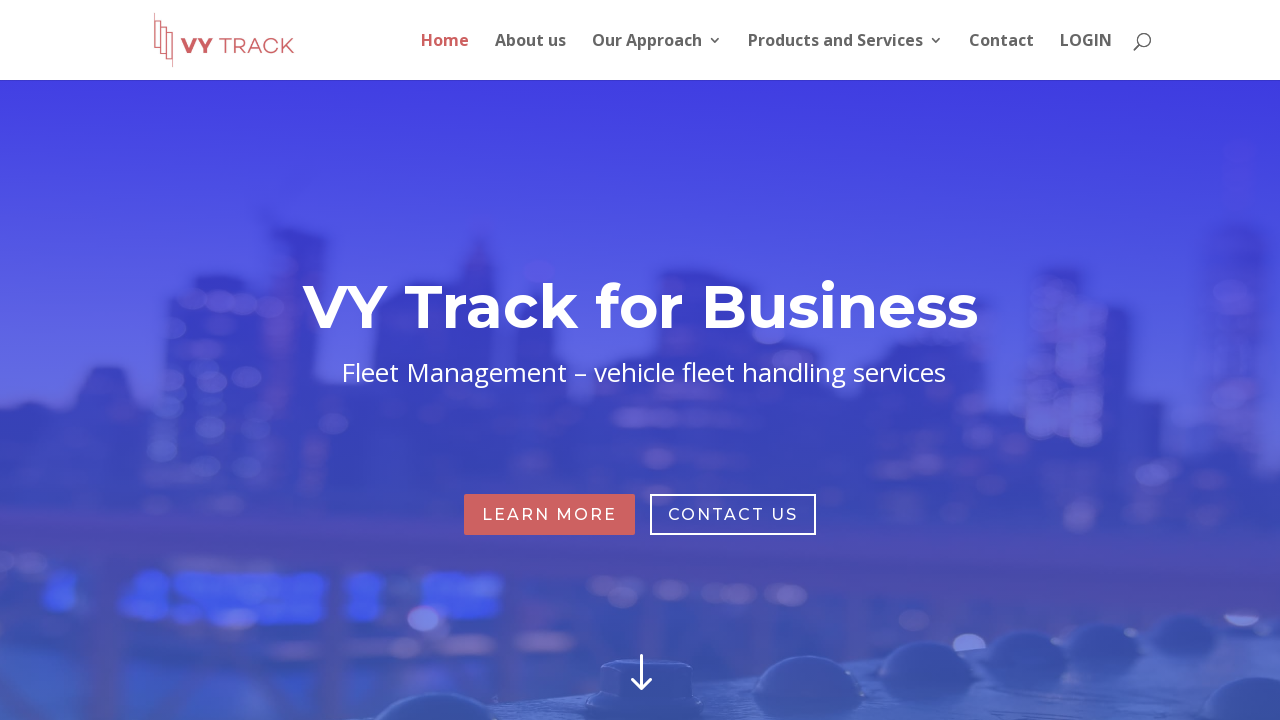